Tests file upload and download functionality on the Upload and Download page.

Starting URL: https://demoqa.com

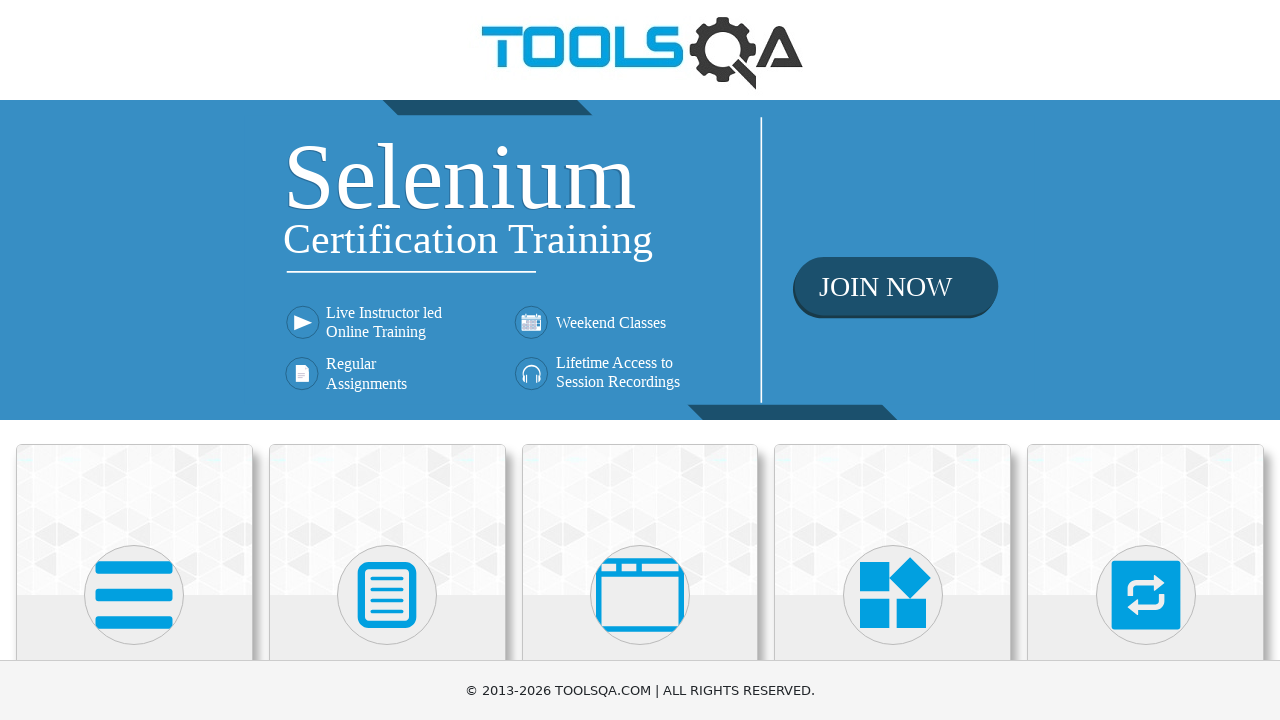

Clicked Elements menu at (134, 360) on text=Elements
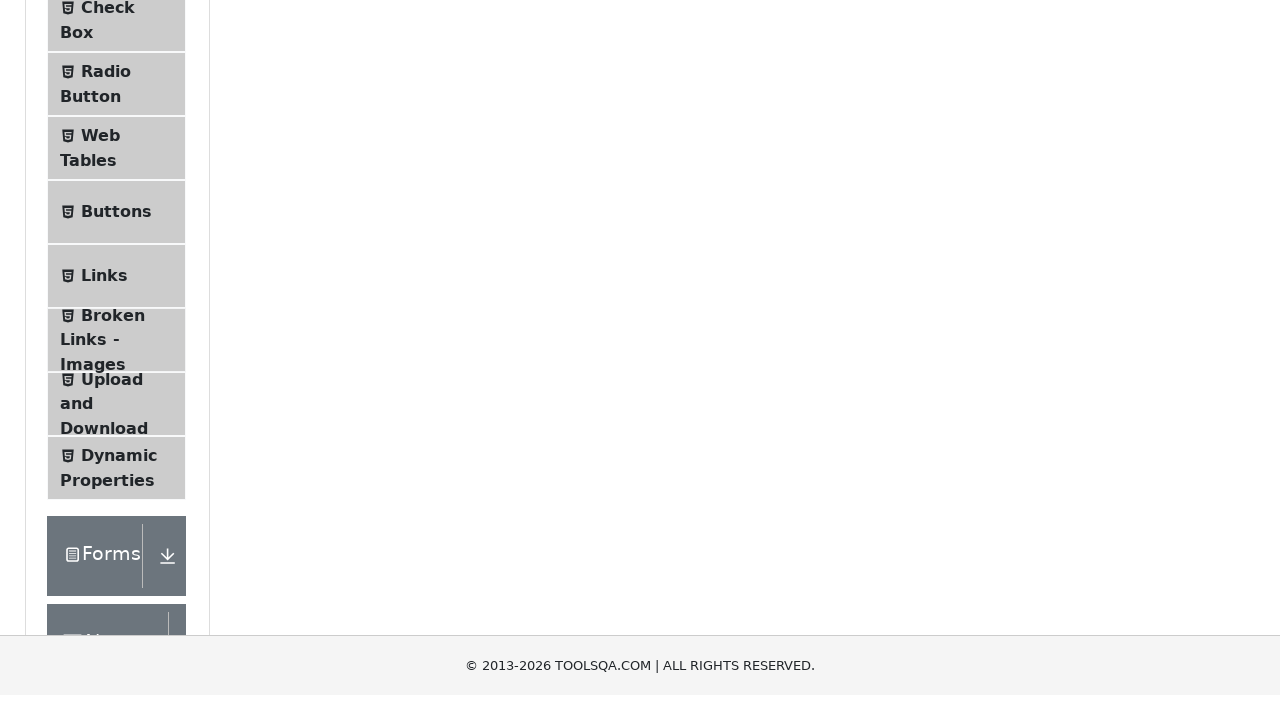

Clicked Upload and Download page link at (112, 34) on text=Upload and Download
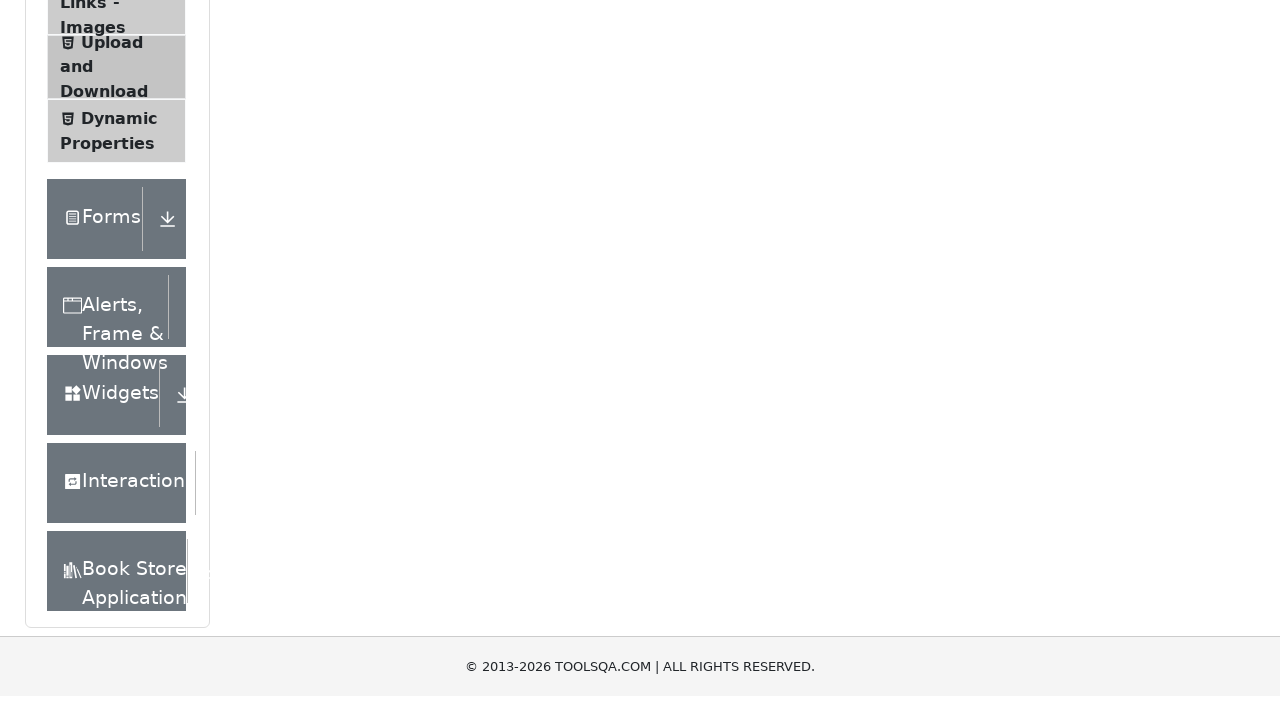

Clicked download button to download file at (286, 219) on #downloadButton
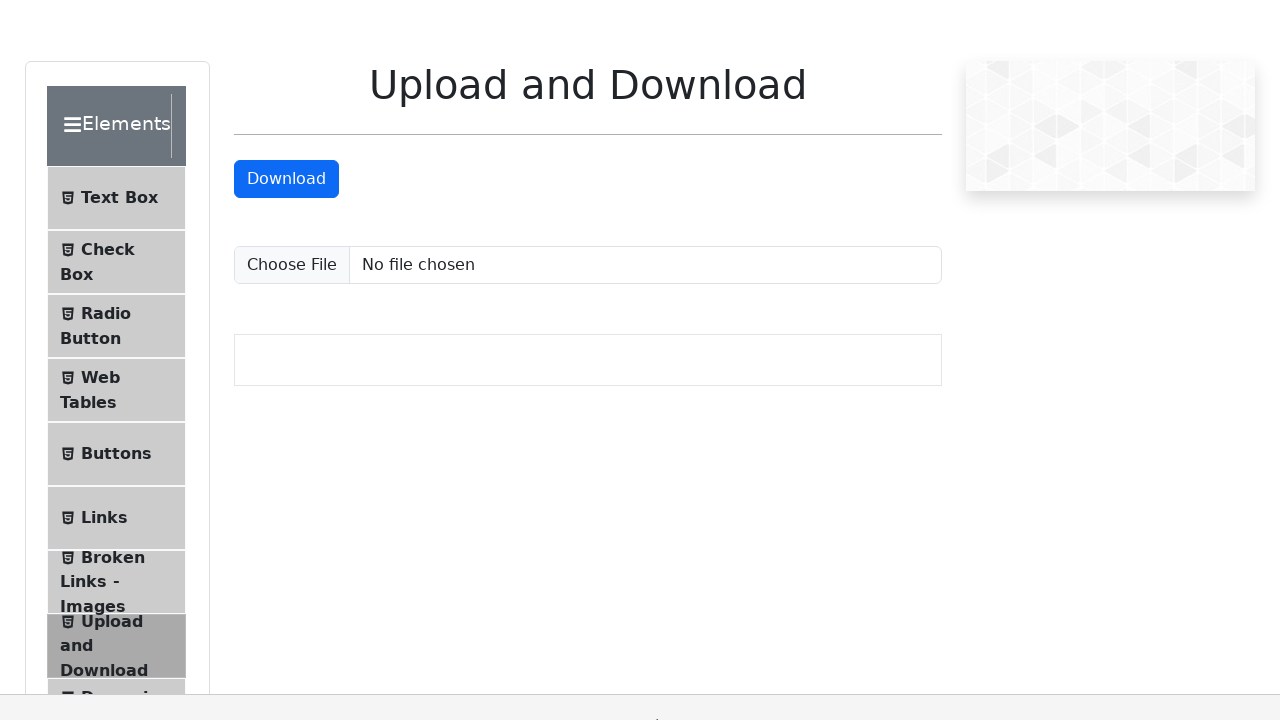

Waited for download to complete
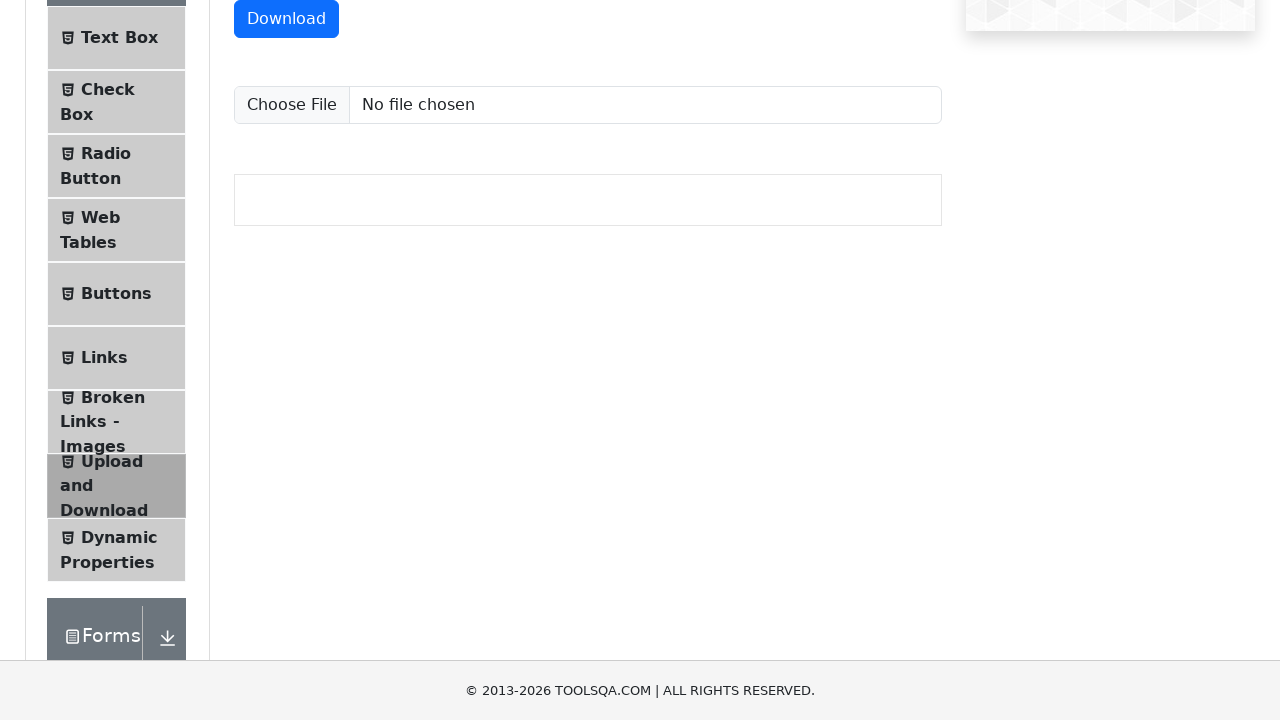

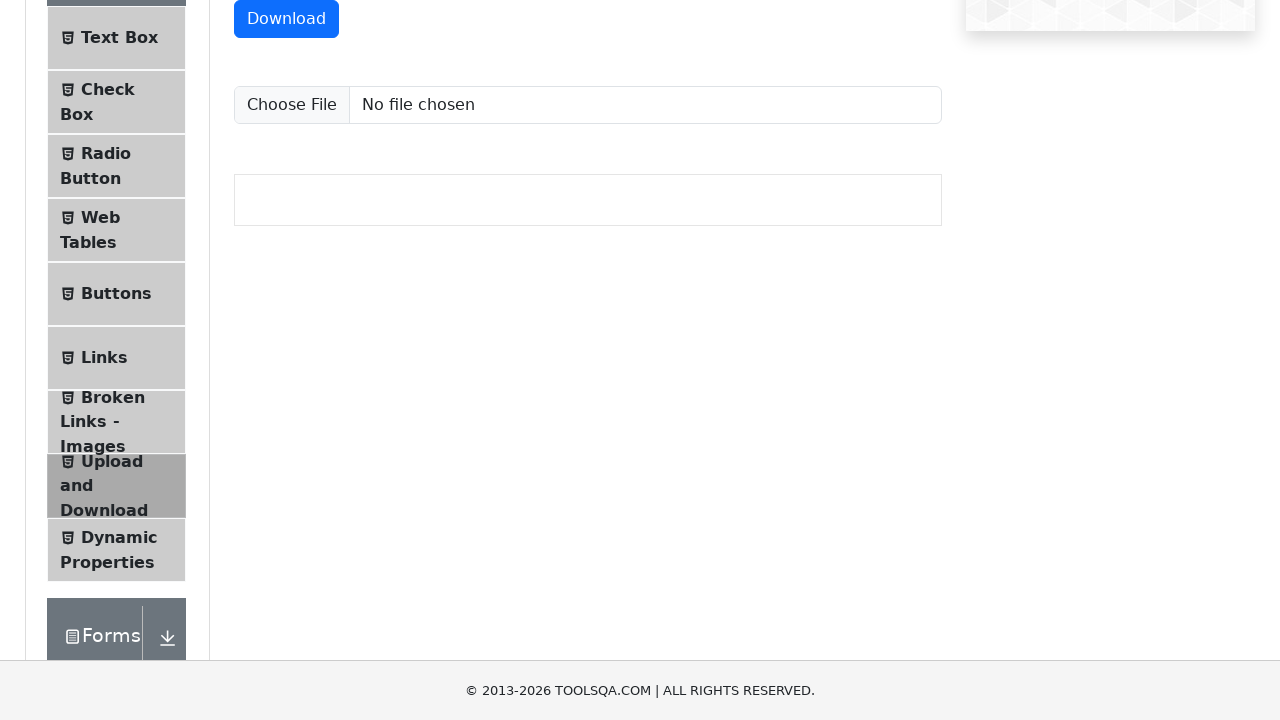